Tests drag and drop functionality within an iframe by dragging an element and dropping it onto a target area, then verifying the dropped text appears

Starting URL: https://jqueryui.com/droppable/

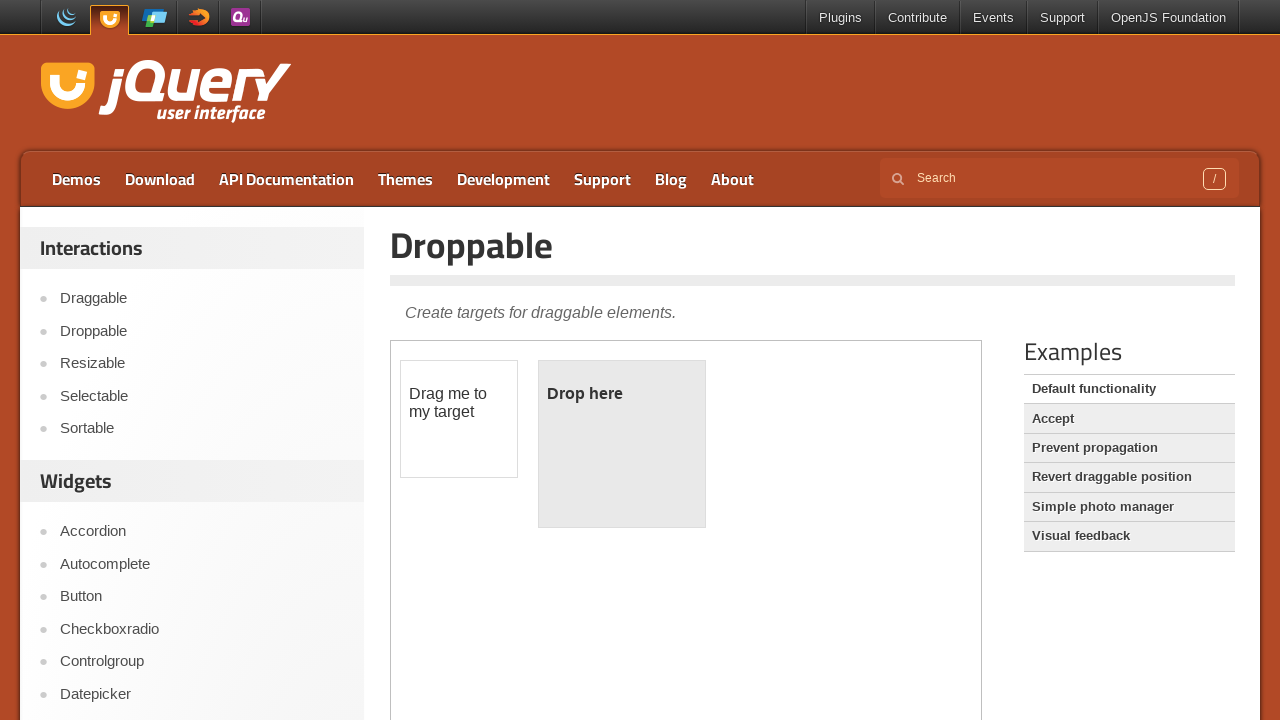

Located iframe containing drag and drop demo
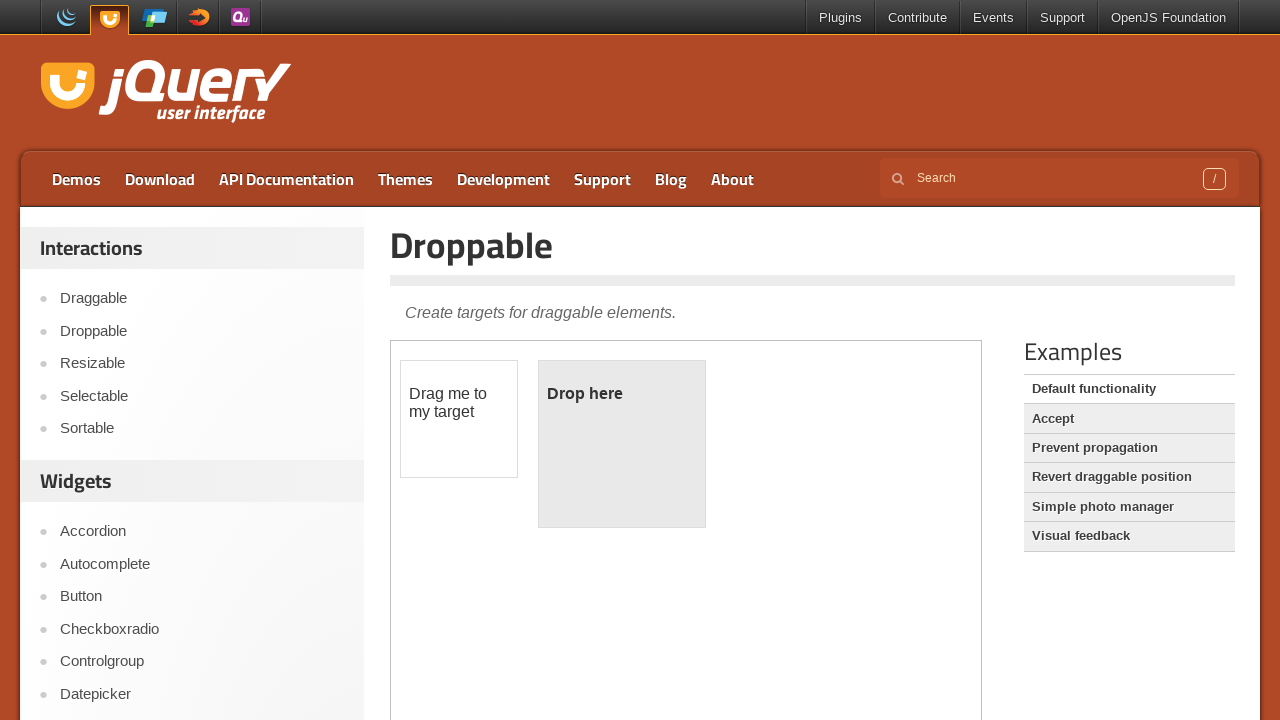

Located draggable element with id 'draggable'
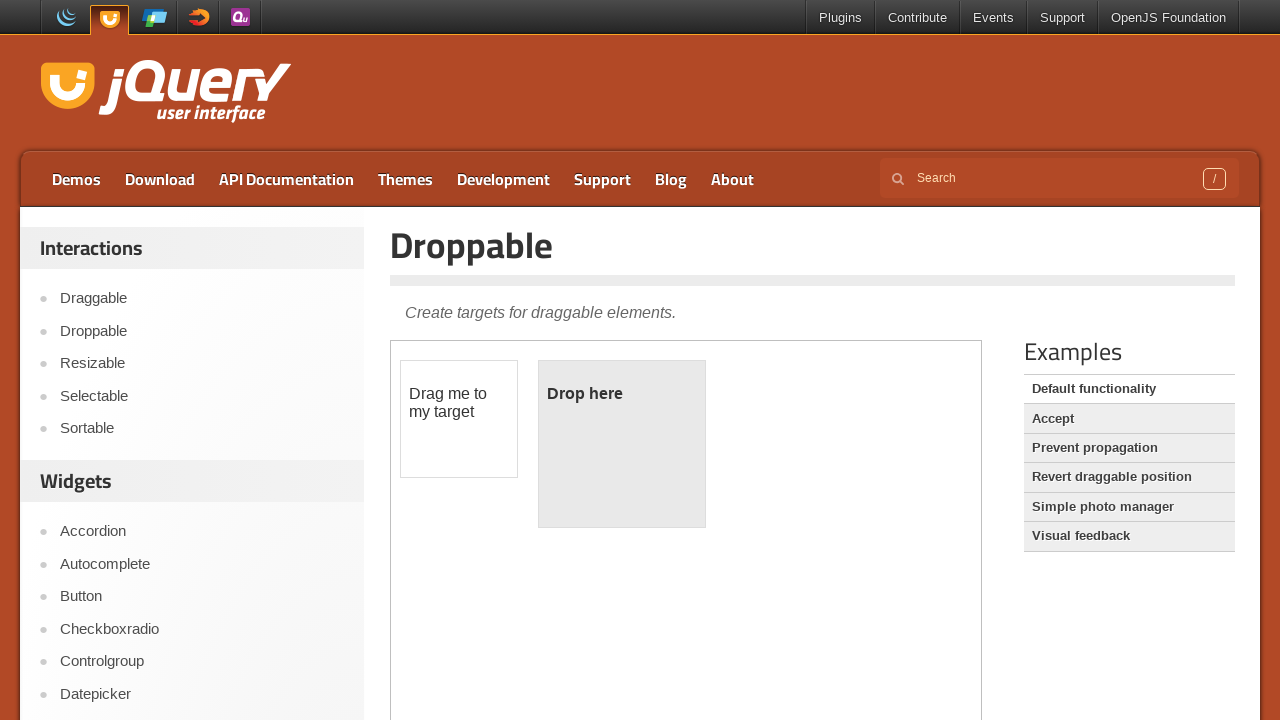

Located droppable target element with id 'droppable'
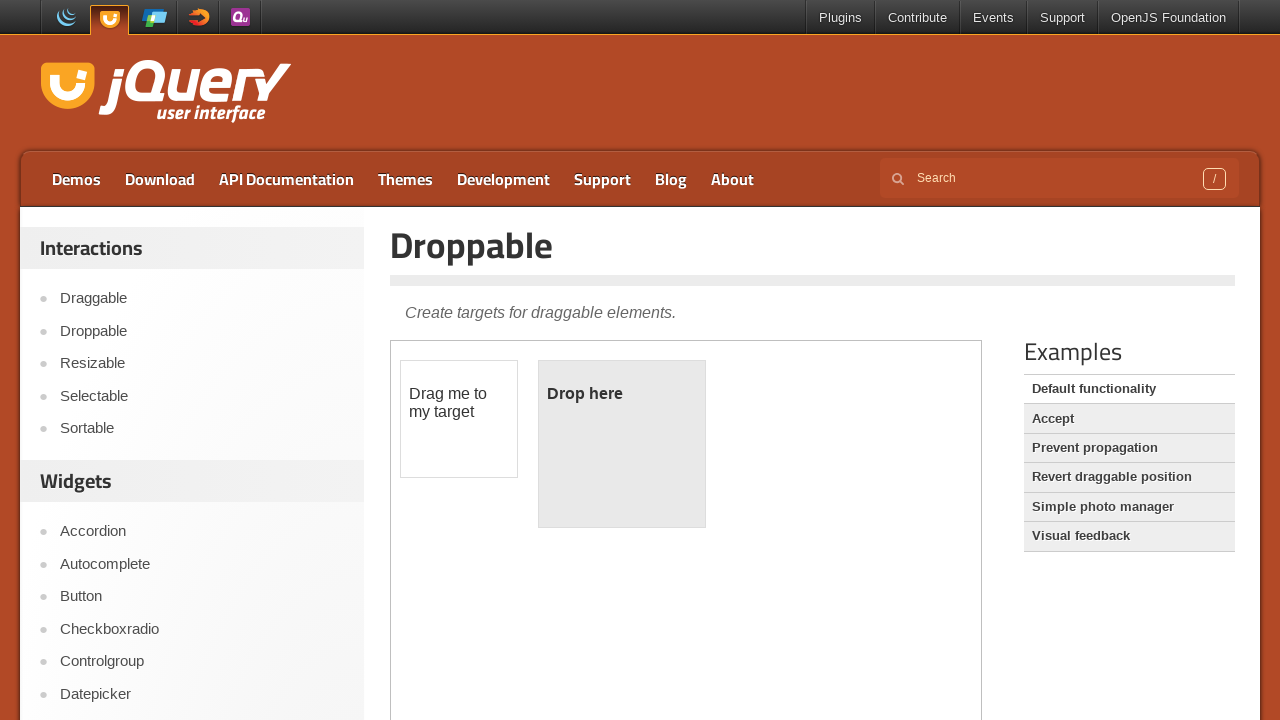

Dragged element to droppable target area at (622, 444)
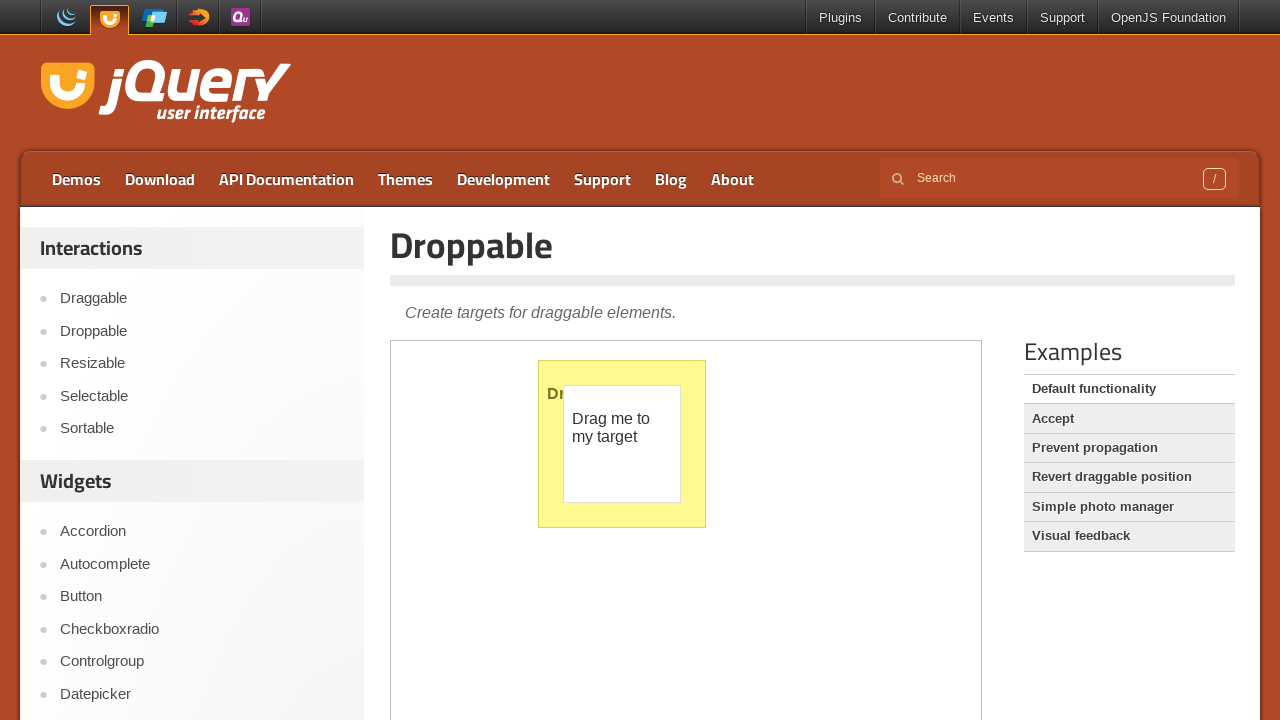

Located dropped text element
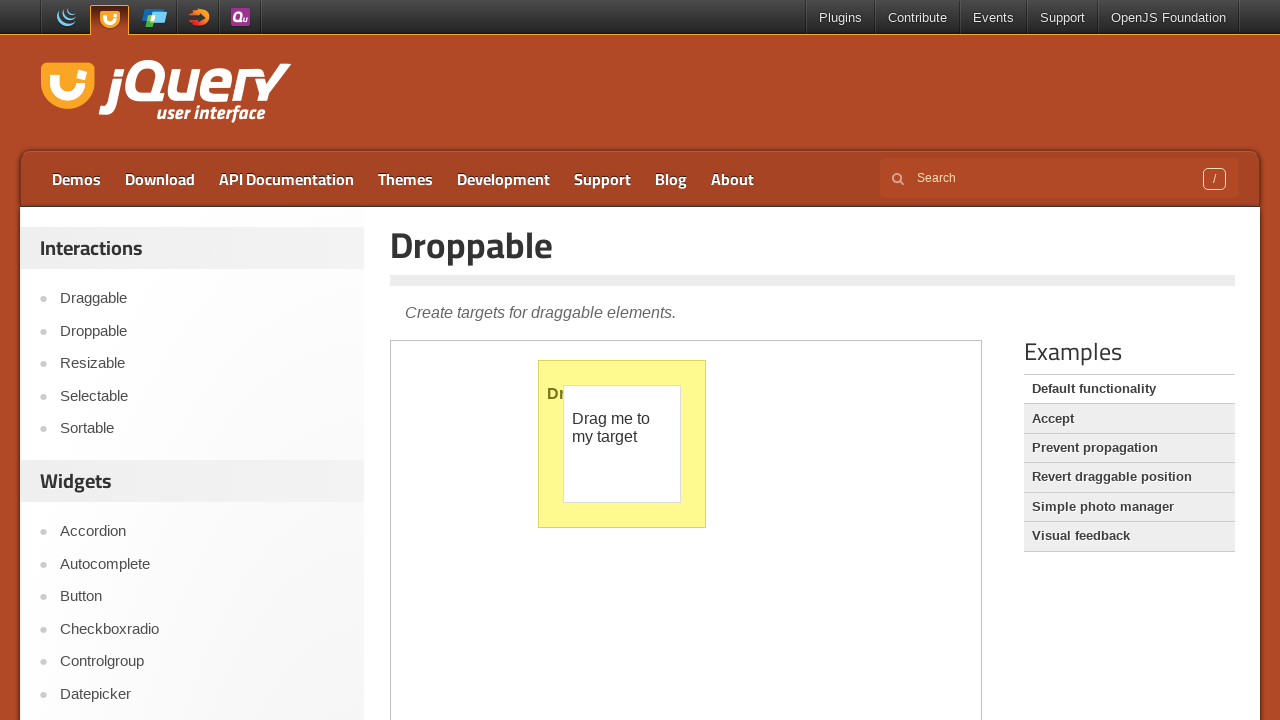

Verified that 'Dropped!' text appeared after drag and drop
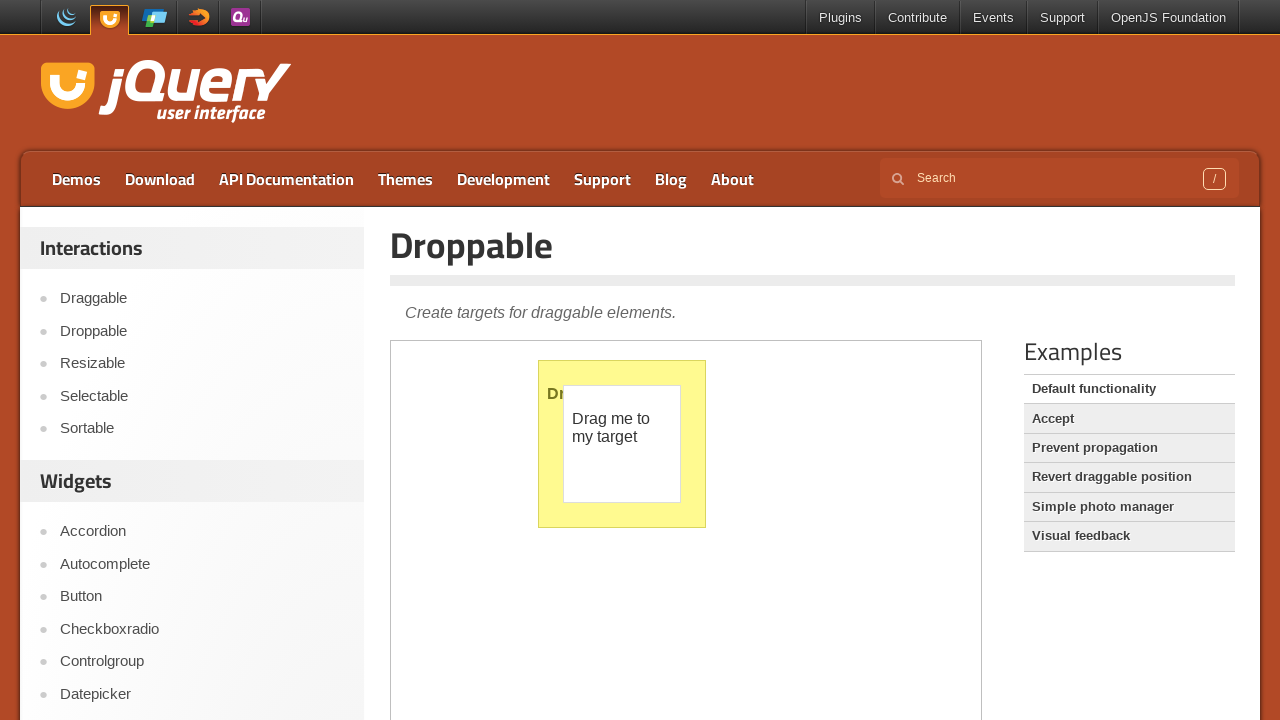

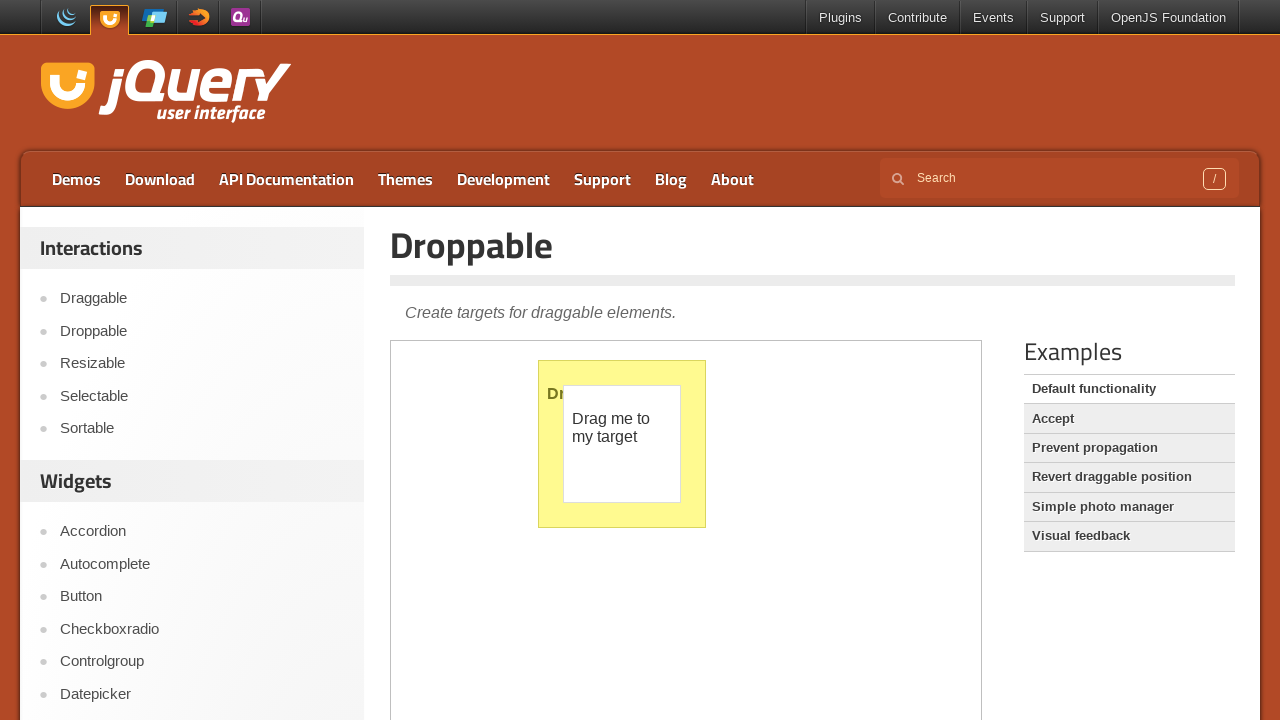